Tests JavaScript alert handling by clicking a button that triggers an alert and accepting it

Starting URL: https://echoecho.com/javascript4.htm

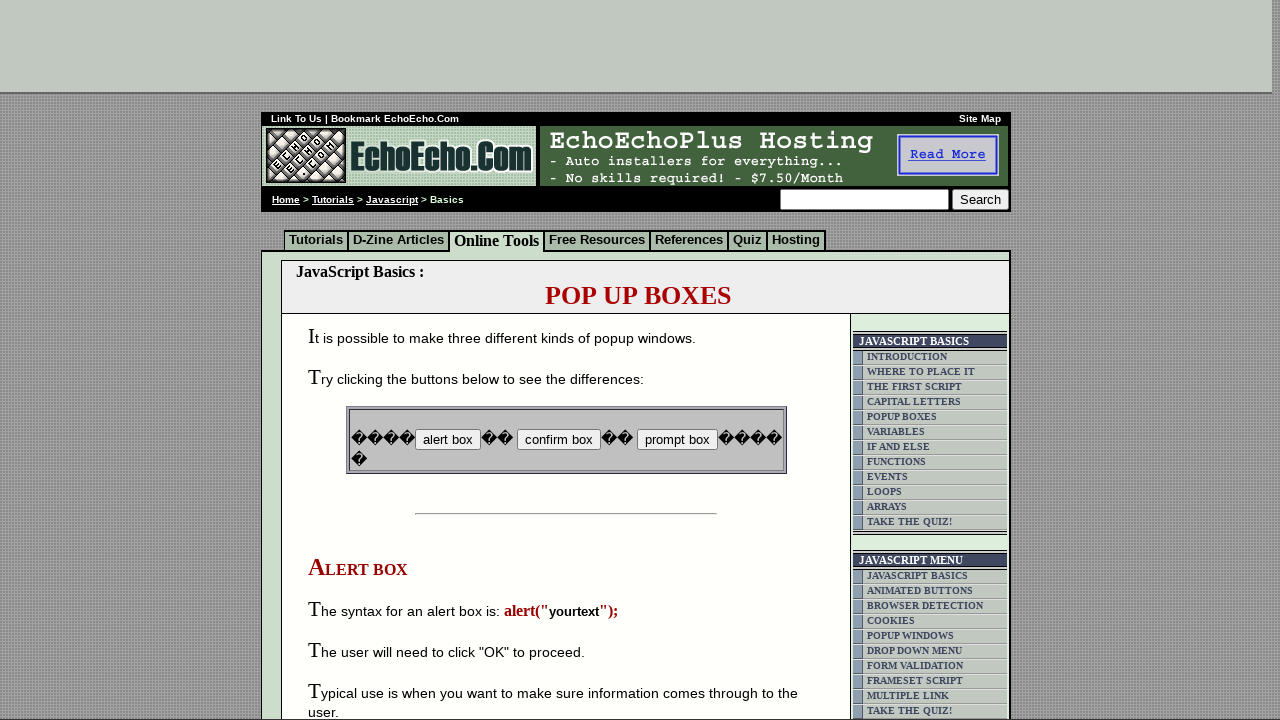

Navigated to JavaScript alert test page
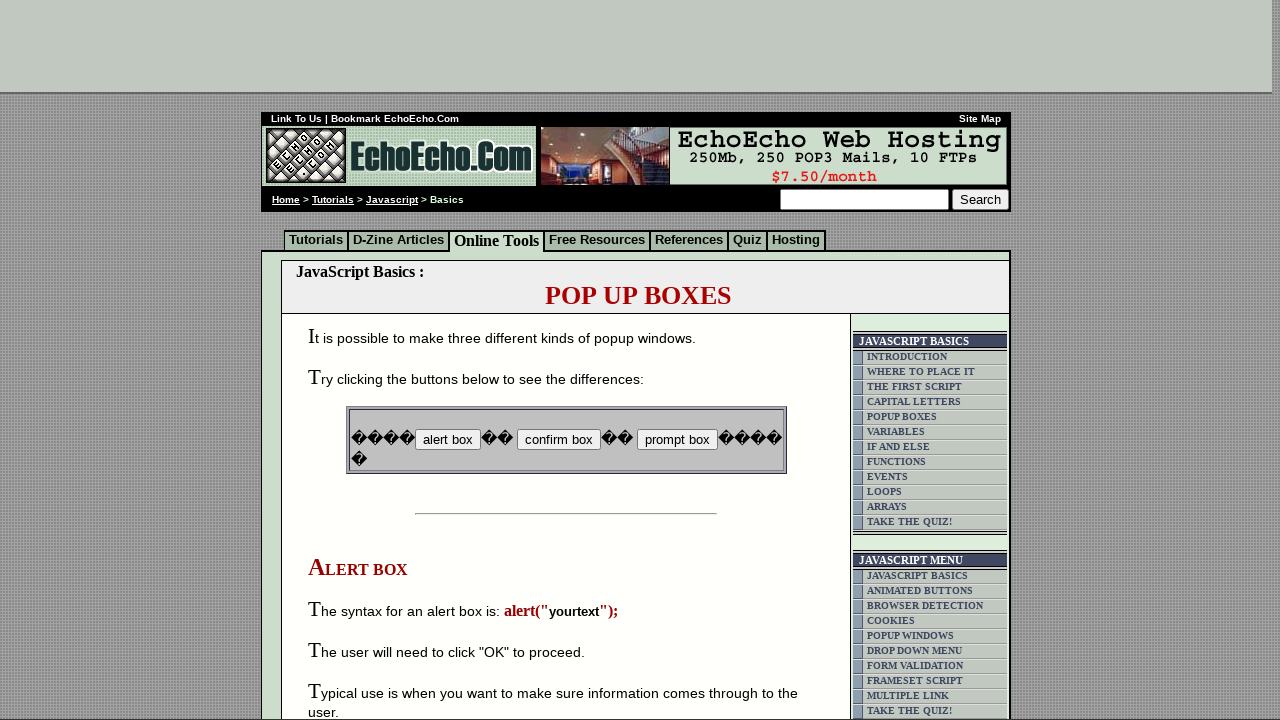

Clicked button to trigger JavaScript alert at (558, 440) on input[name='B2']
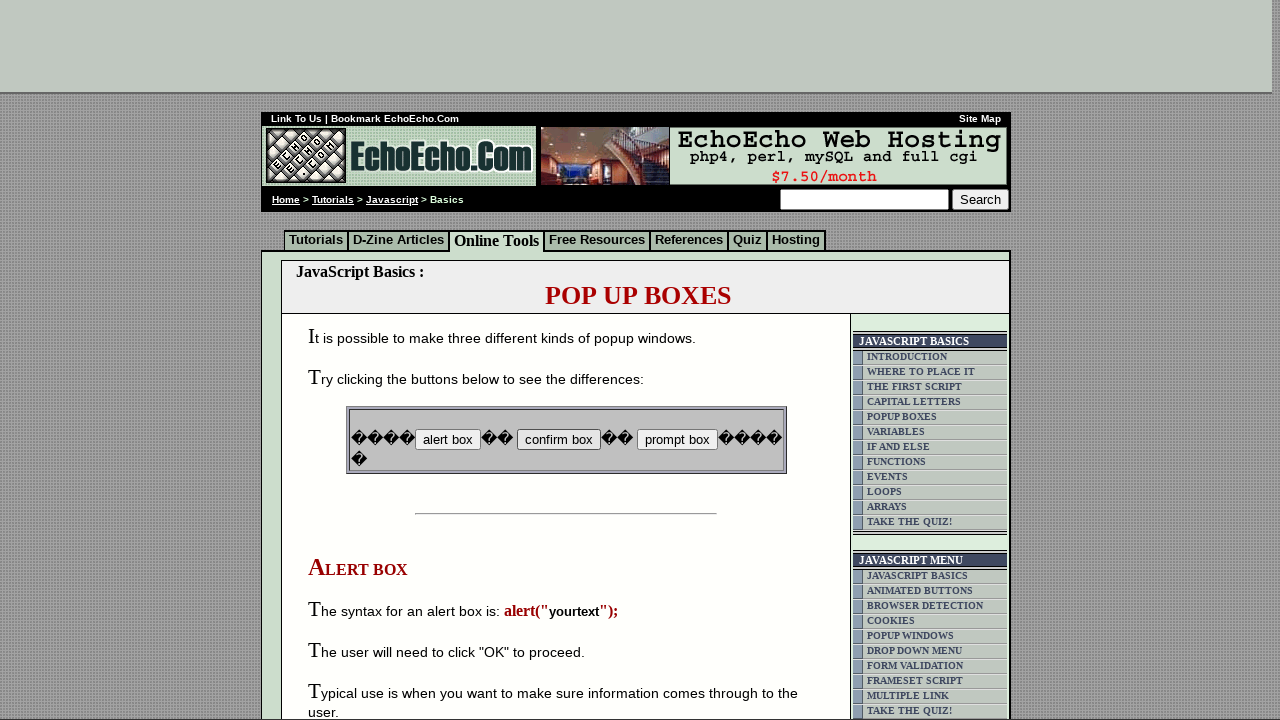

Set up alert dialog handler to accept
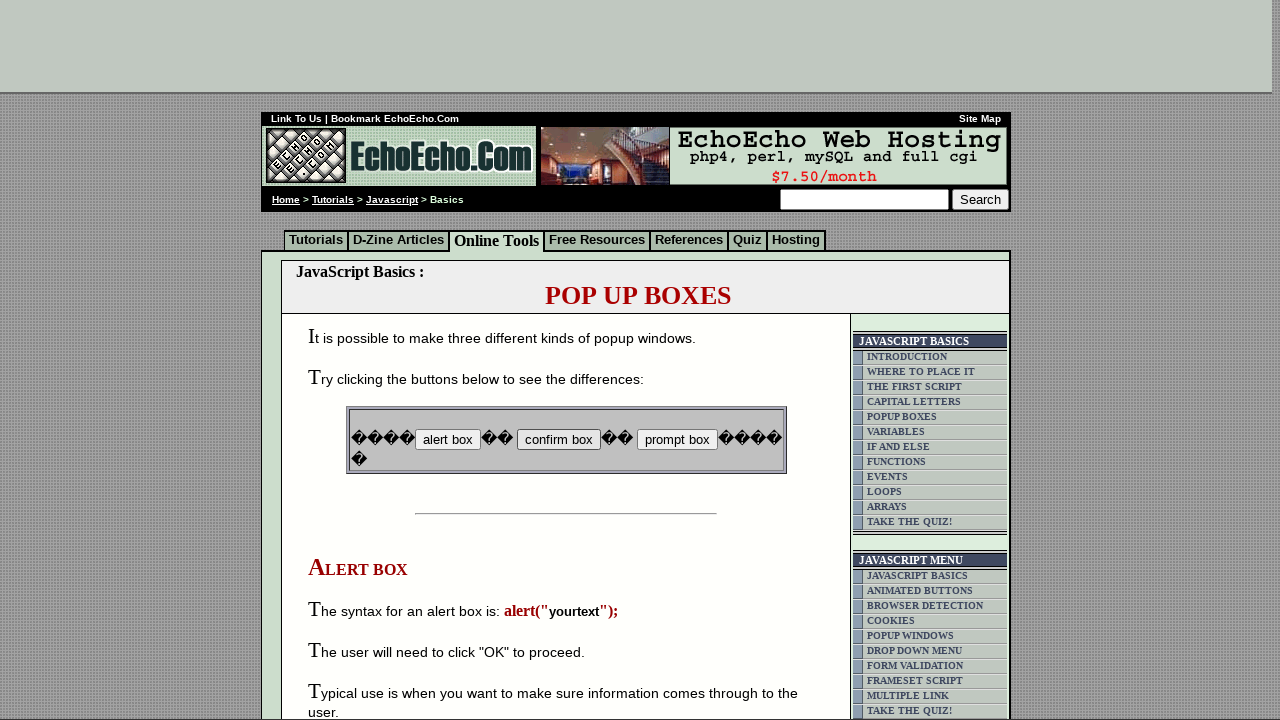

Waited for alert to be processed
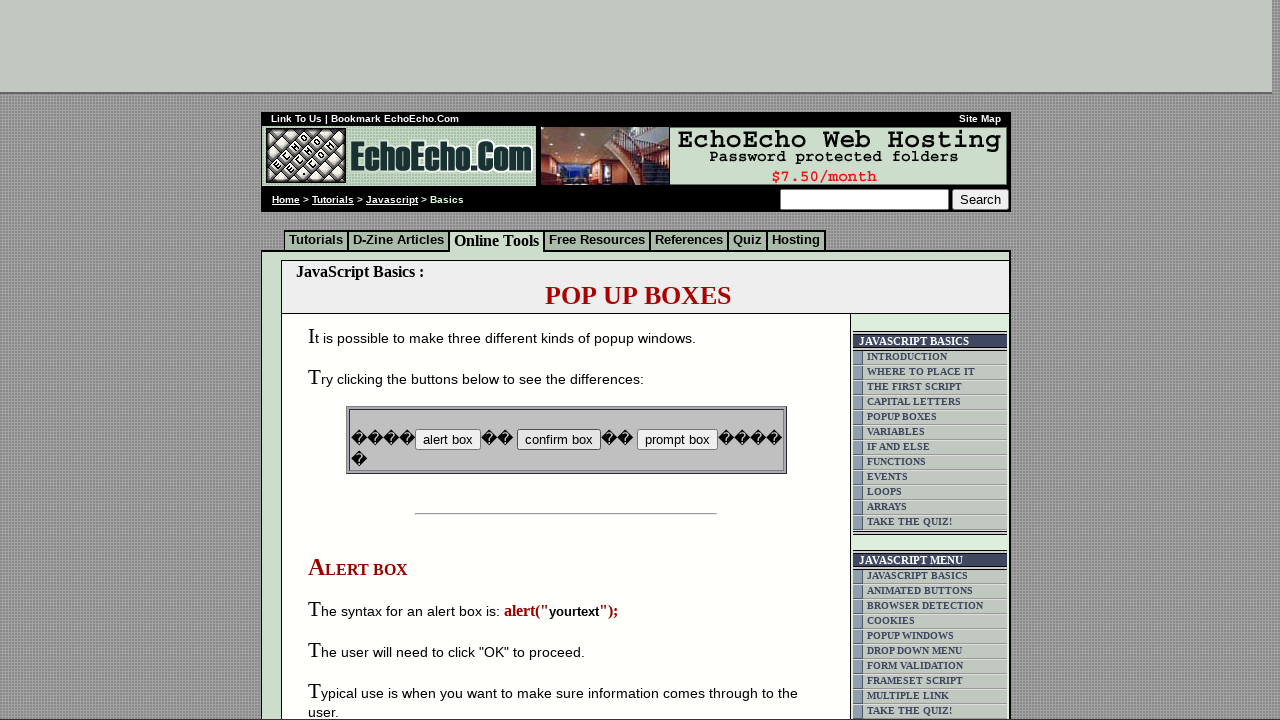

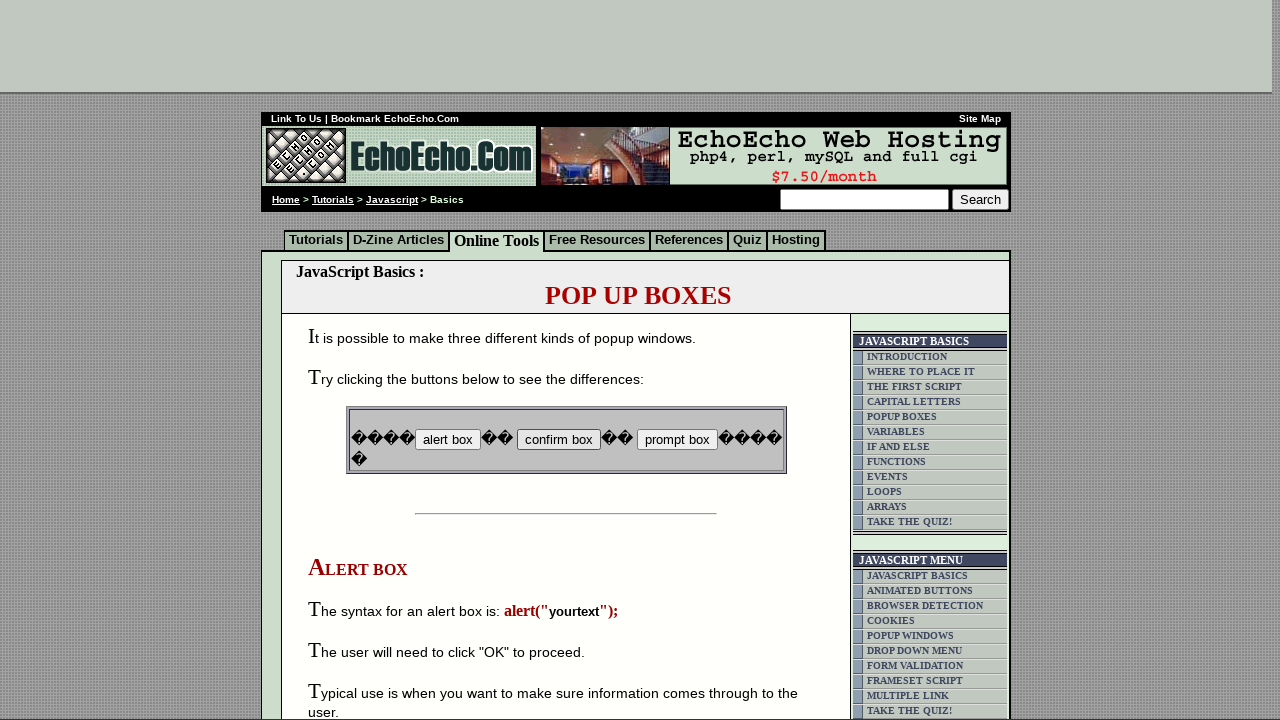